Tests navigation by clicking the "past" link and verifying the browser navigates to the front page URL

Starting URL: http://news.ycombinator.com/

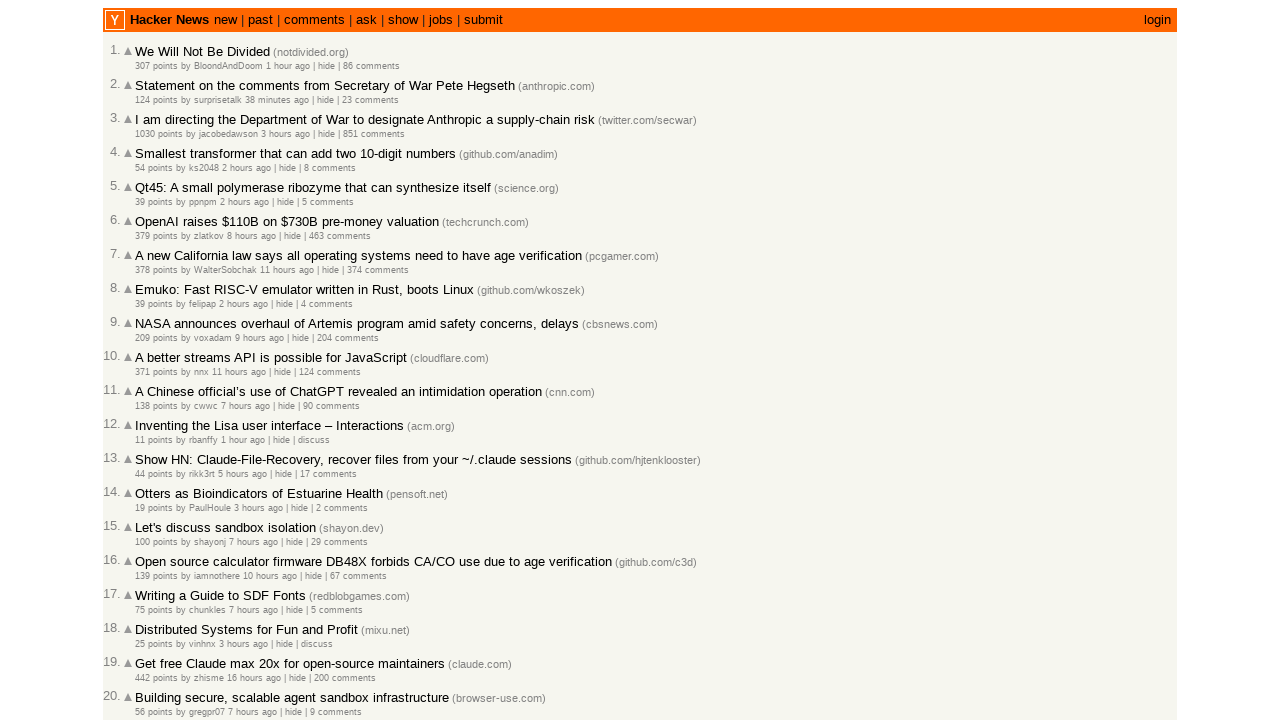

Clicked the 'past' link at (260, 20) on a:text('past')
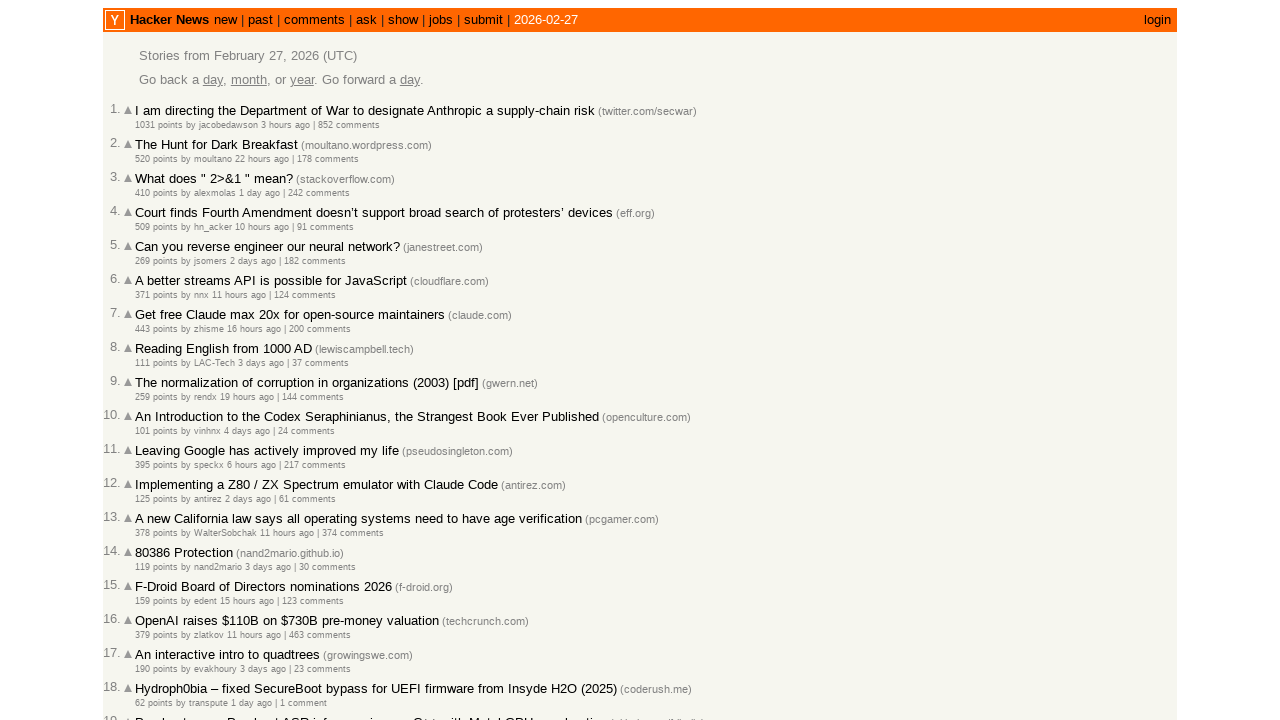

Navigated to front page URL after clicking 'past' link
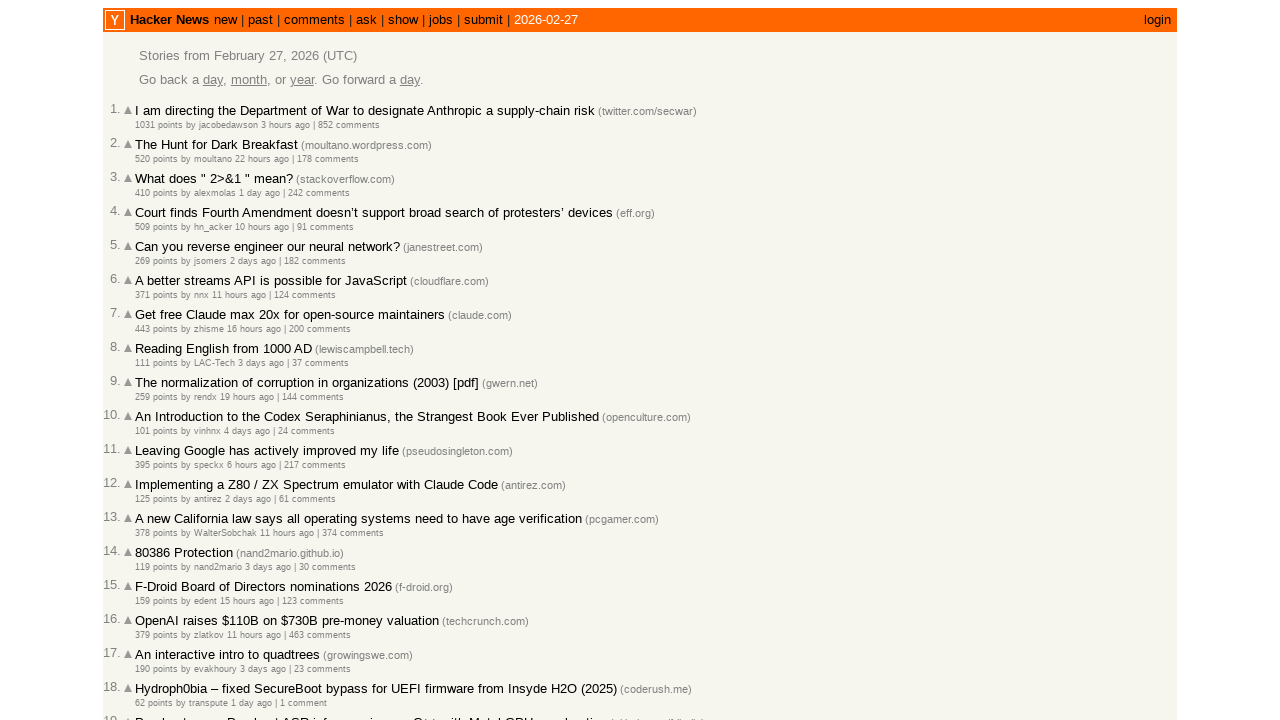

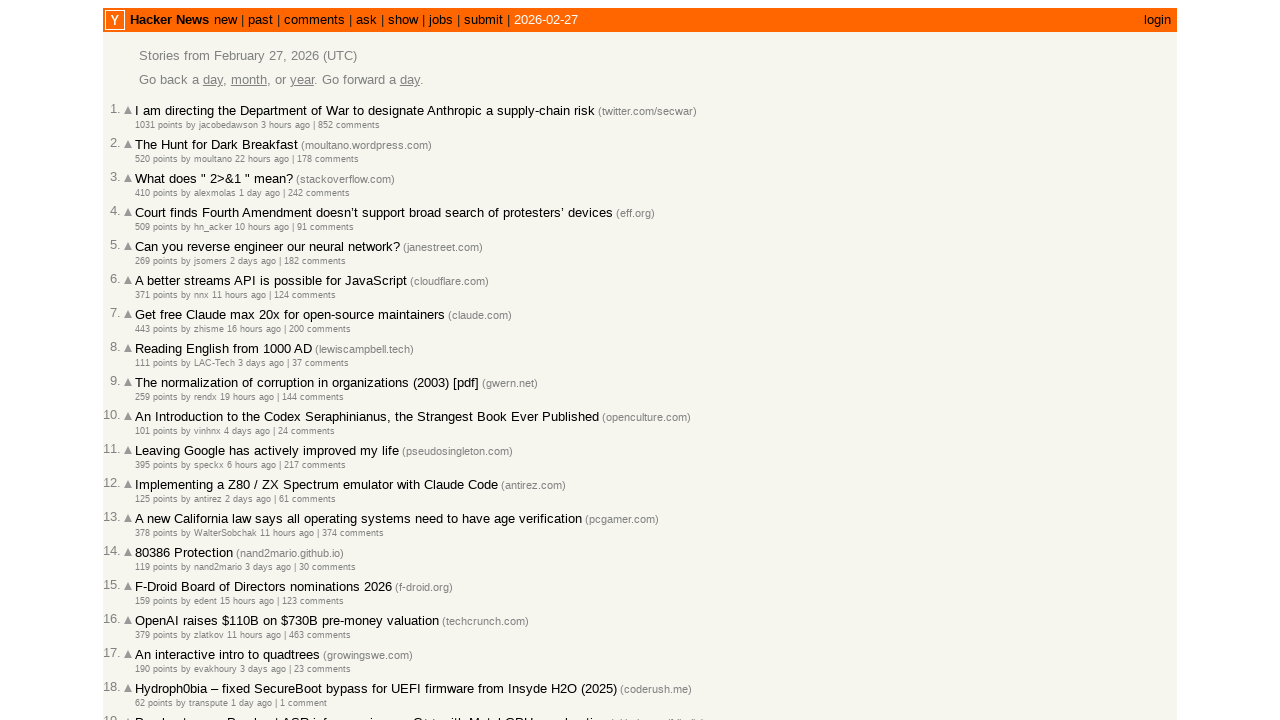